Tests various form interactions on a flight booking practice page including clicking a checkbox, selecting from a dropdown, incrementing passenger count, and selecting origin/destination airports.

Starting URL: https://rahulshettyacademy.com/dropdownsPractise/

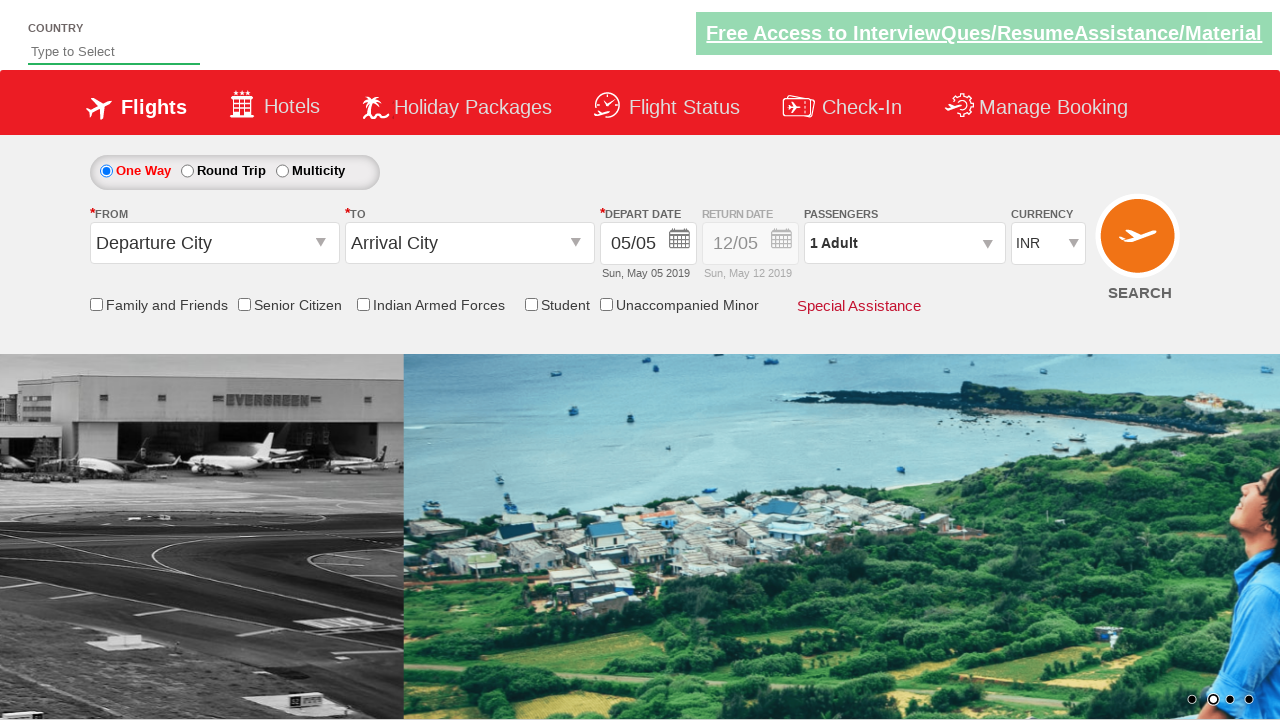

Clicked 'Friends and Family' checkbox at (96, 304) on #ctl00_mainContent_chk_friendsandfamily
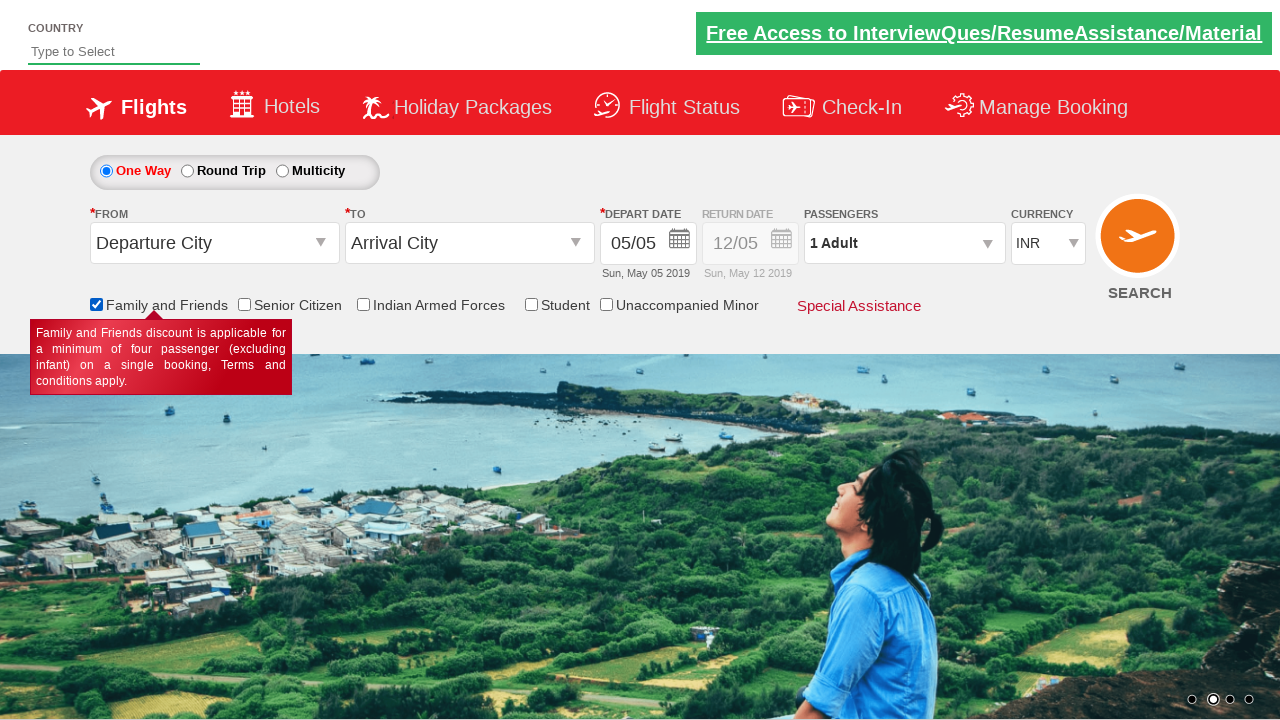

Selected AED currency from dropdown (index 3) on #ctl00_mainContent_DropDownListCurrency
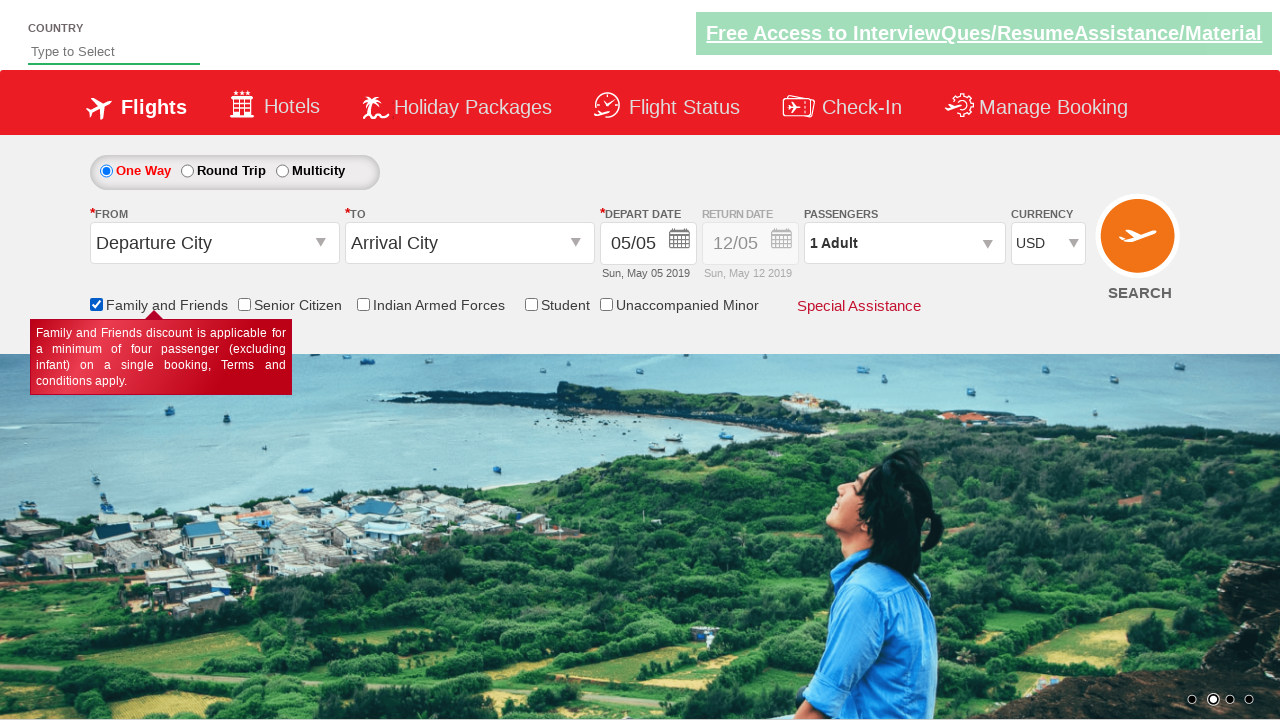

Clicked passenger info dropdown to open at (904, 243) on #divpaxinfo
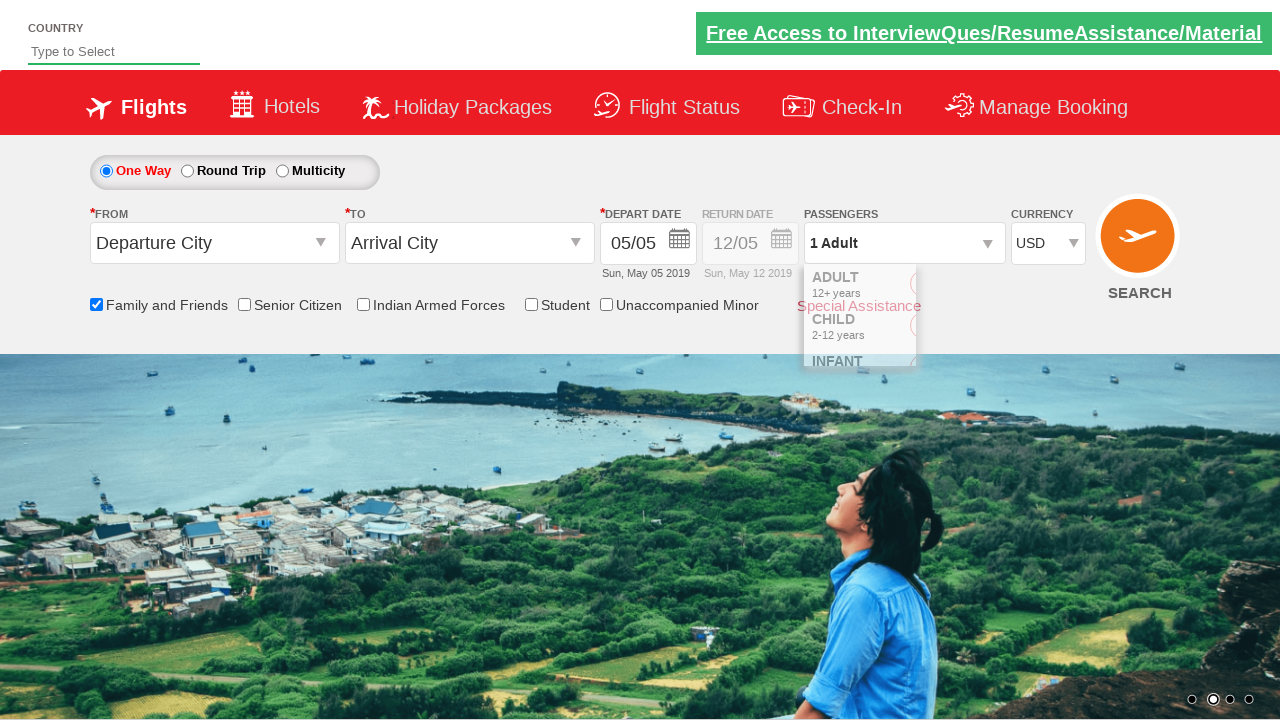

Waited 2 seconds for passenger options to load
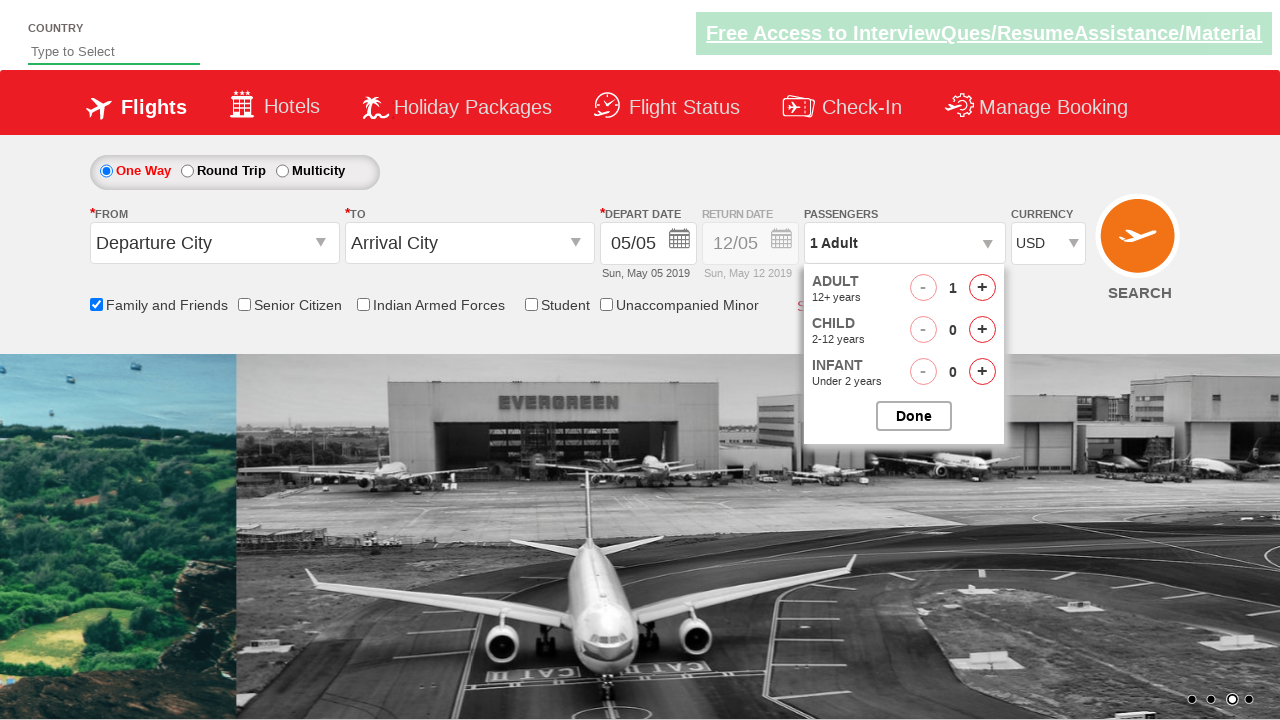

Clicked increment adult button (iteration 1 of 4) at (982, 288) on #hrefIncAdt
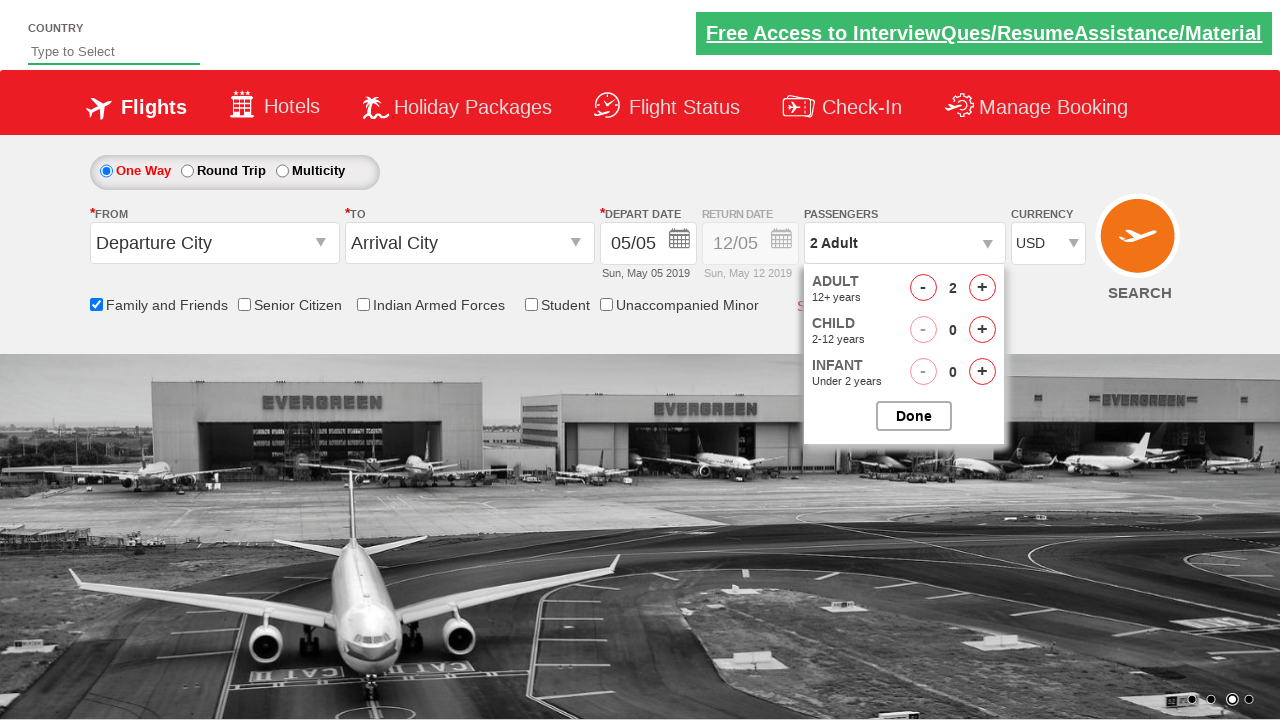

Clicked increment adult button (iteration 2 of 4) at (982, 288) on #hrefIncAdt
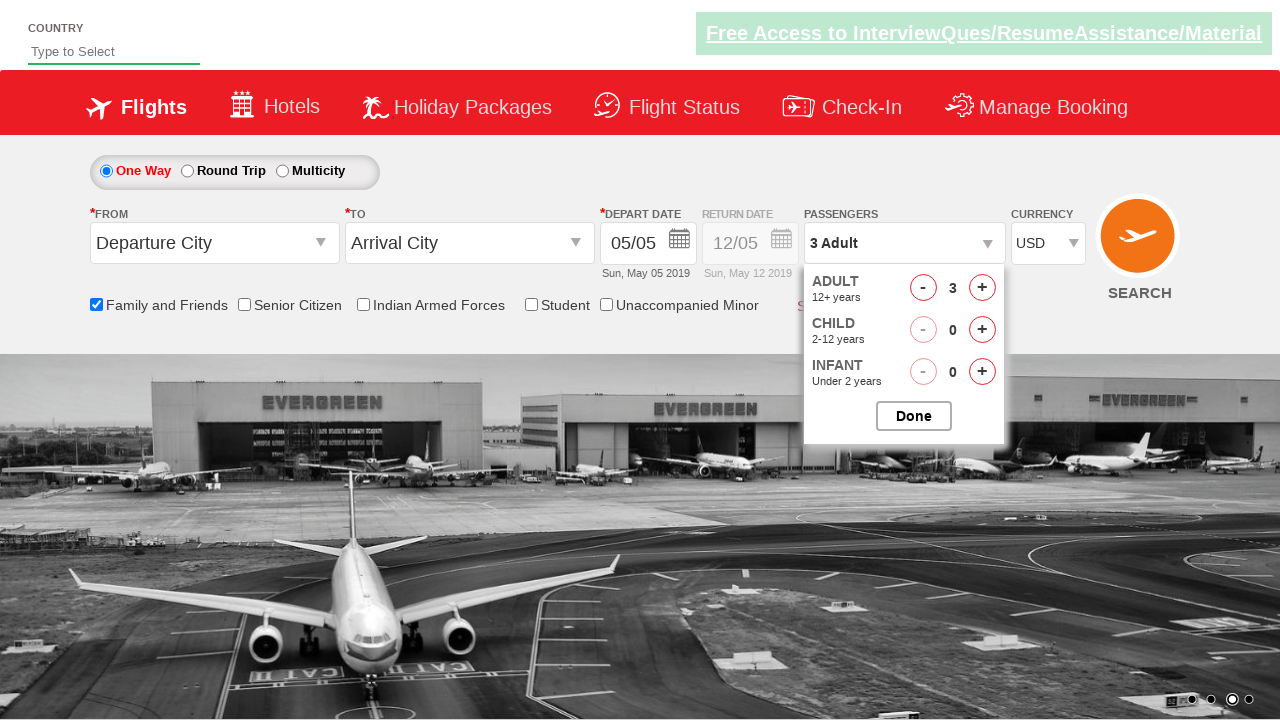

Clicked increment adult button (iteration 3 of 4) at (982, 288) on #hrefIncAdt
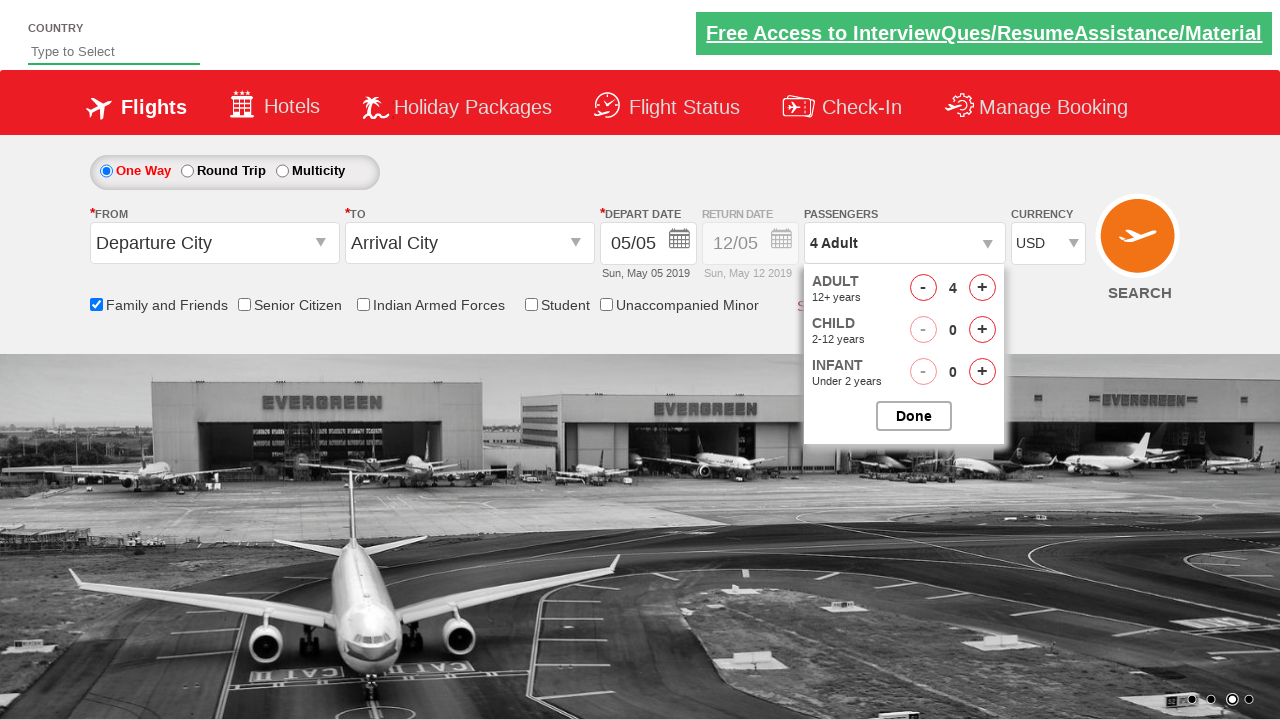

Clicked increment adult button (iteration 4 of 4) at (982, 288) on #hrefIncAdt
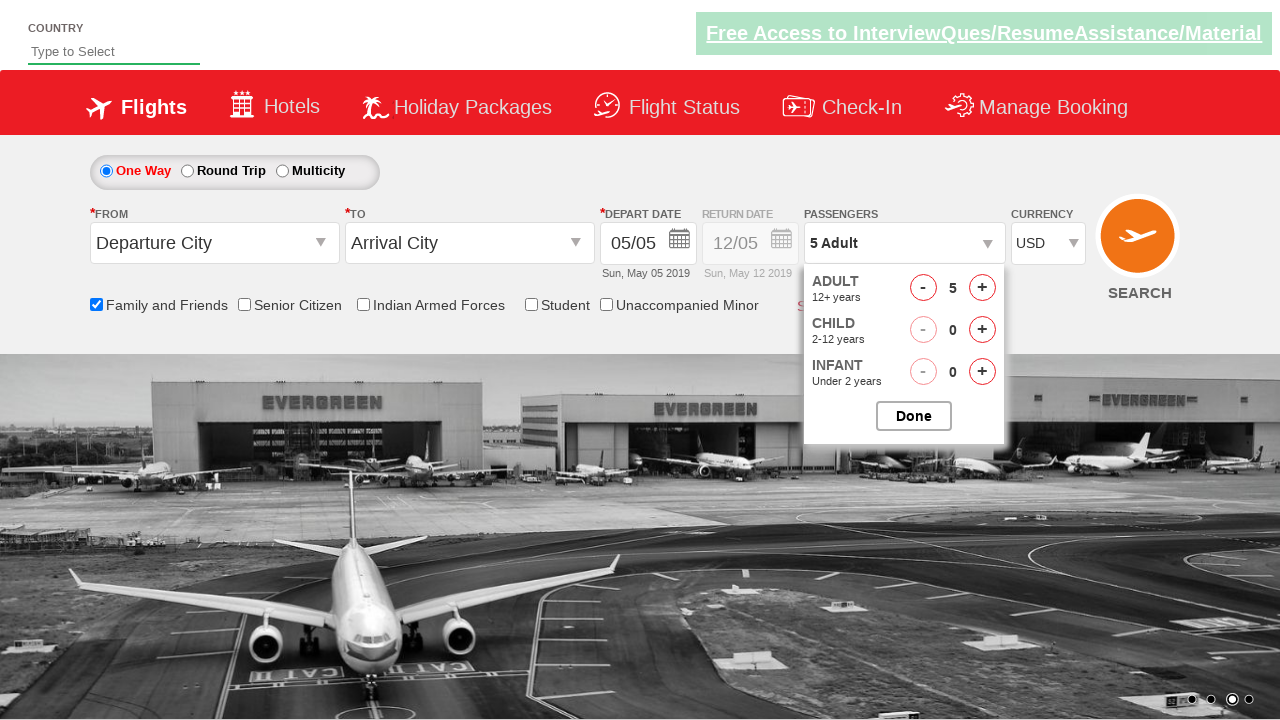

Closed passenger options popup at (914, 416) on #btnclosepaxoption
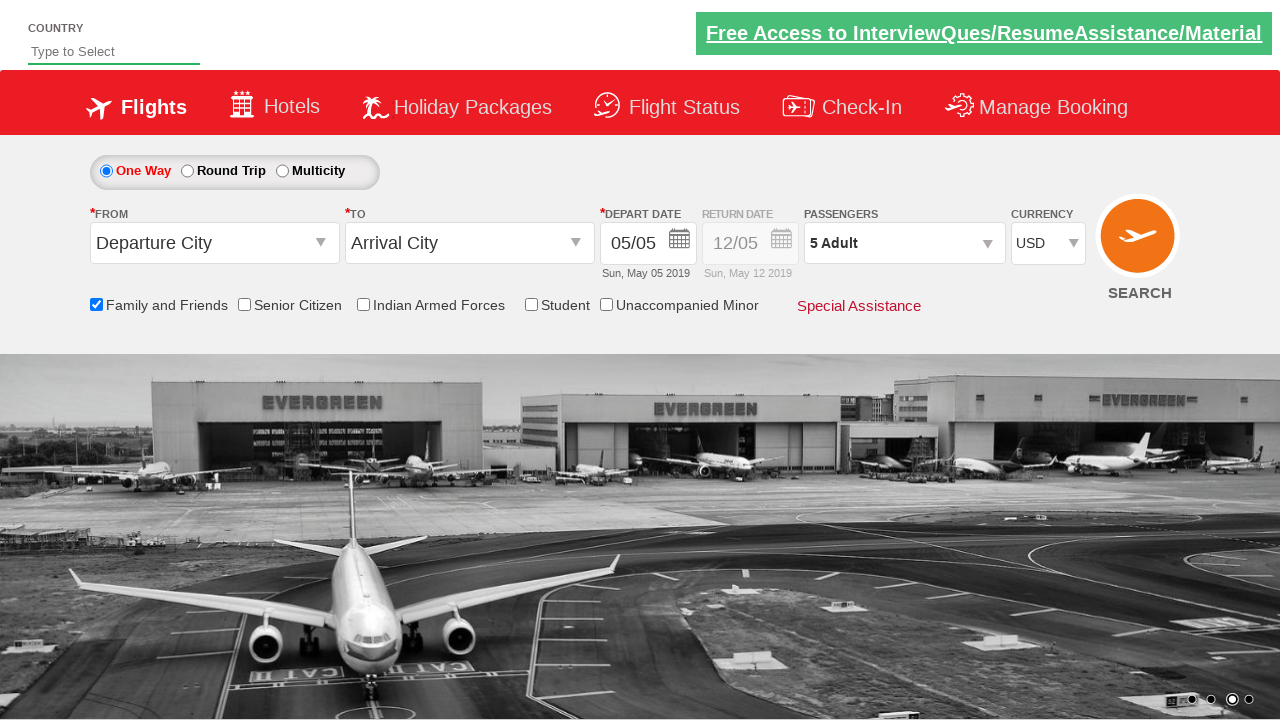

Waited 2 seconds after closing passenger options
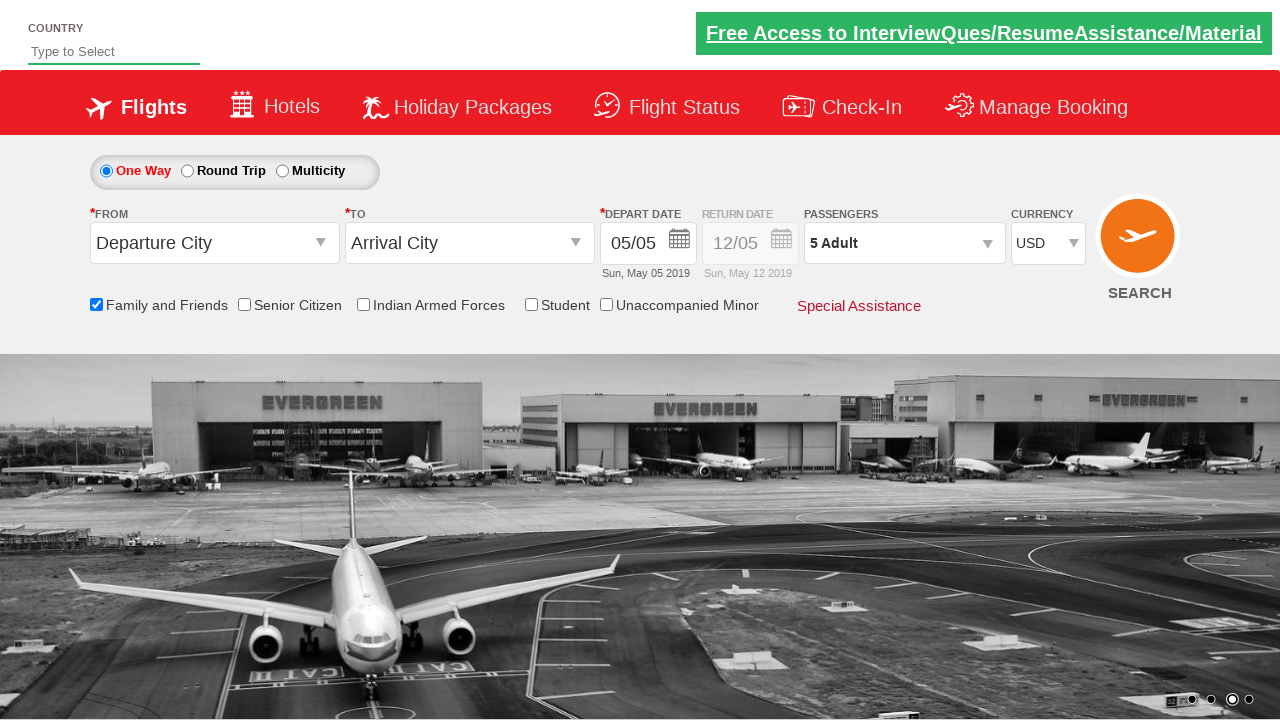

Clicked origin station dropdown at (214, 243) on #ctl00_mainContent_ddl_originStation1_CTXT
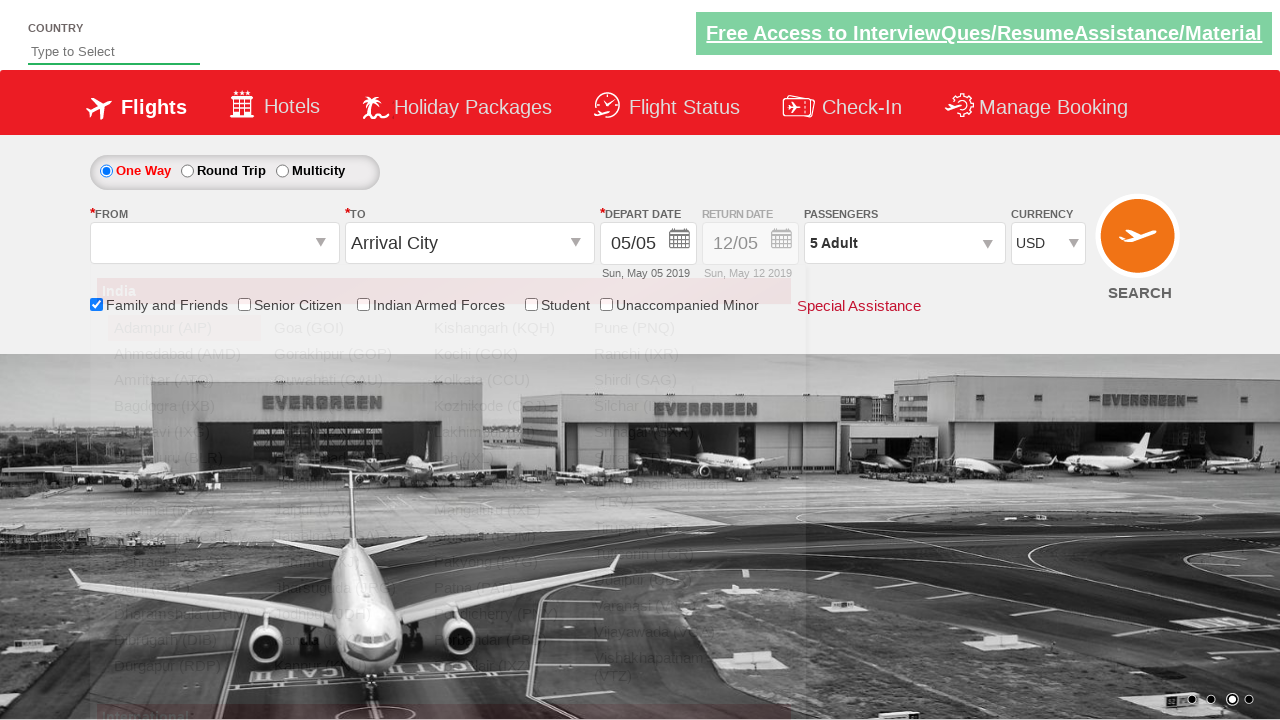

Waited 2 seconds for origin dropdown options to load
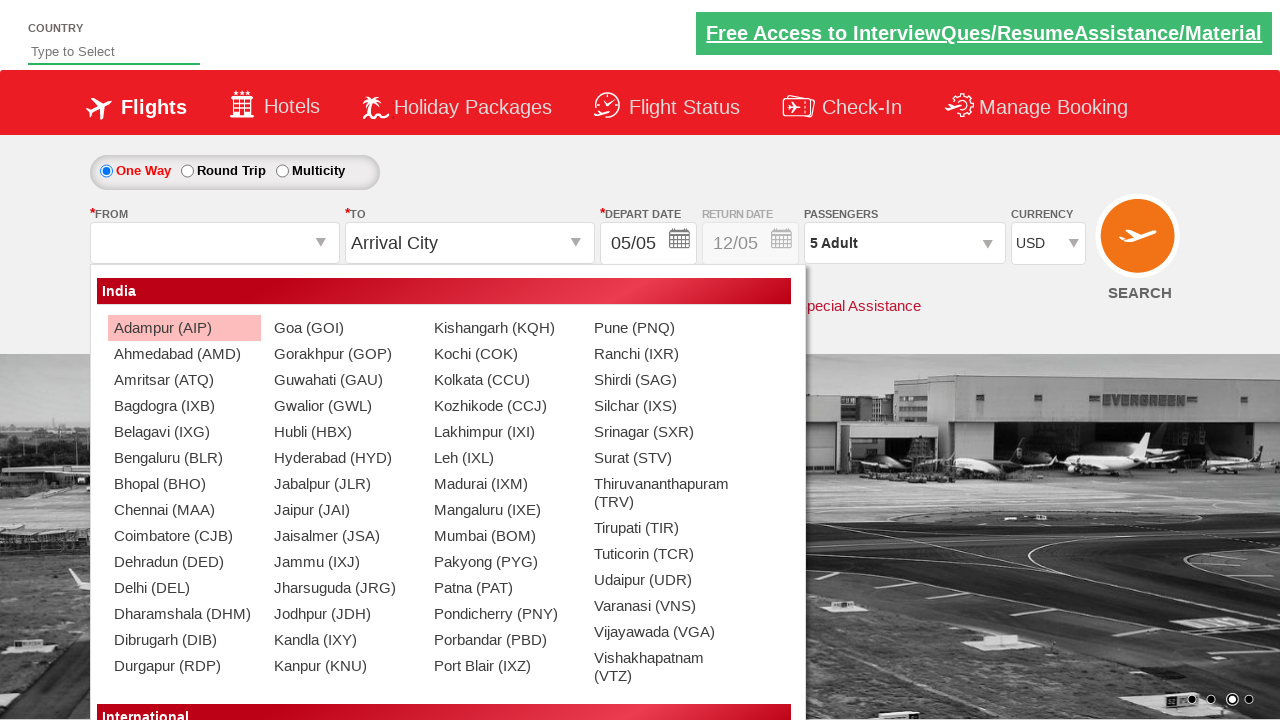

Selected JAI (Jaipur) as origin airport at (344, 510) on a[value='JAI']
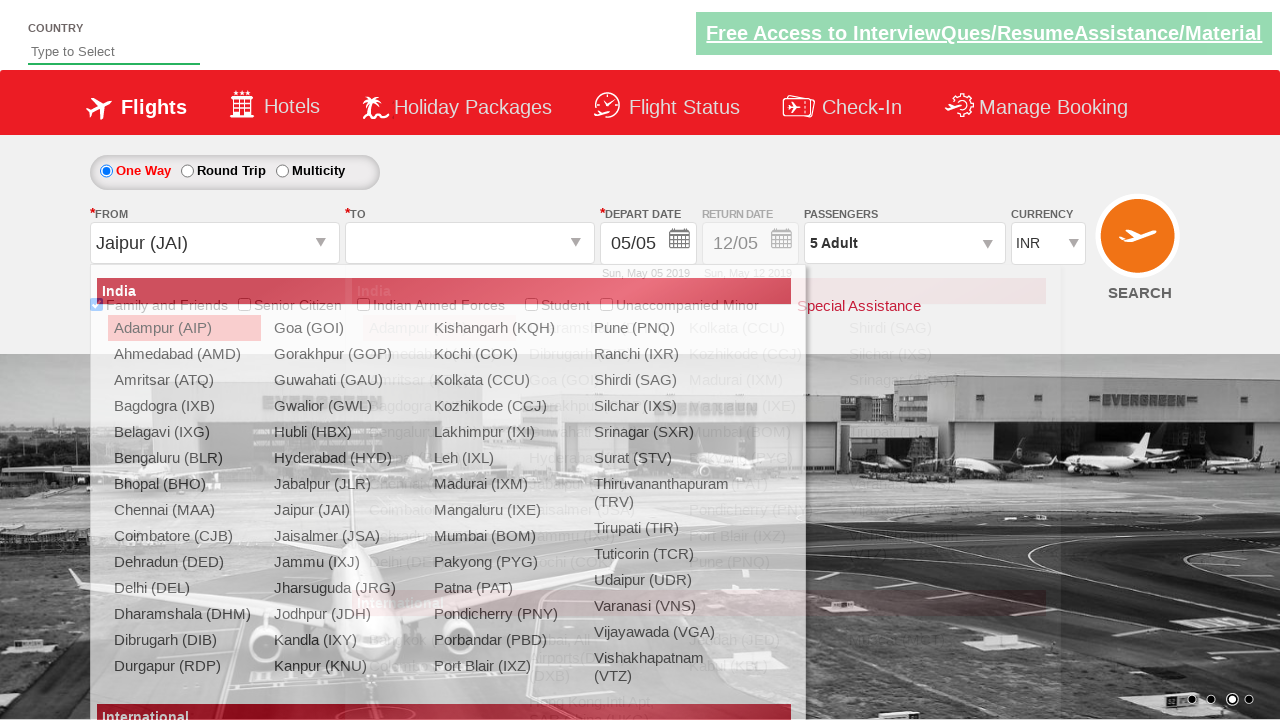

Waited 2 seconds after selecting origin
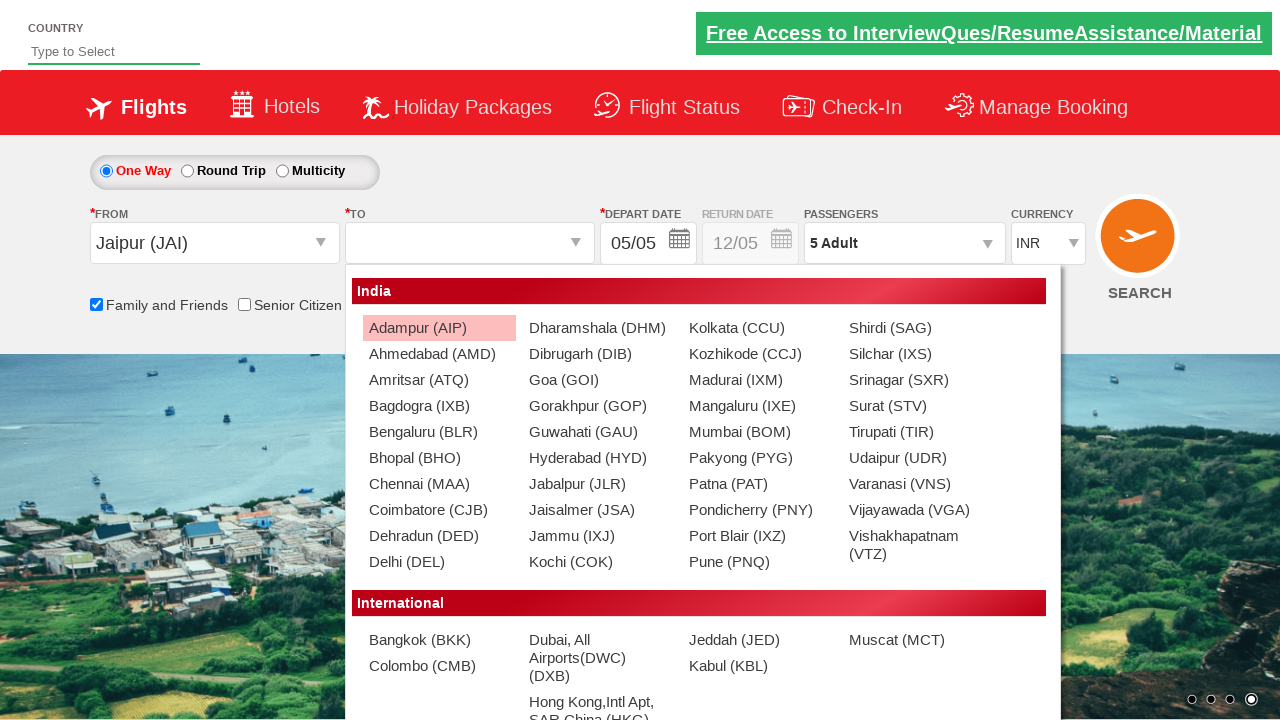

Selected GOI (Goa) as destination airport at (599, 380) on (//a[@value='GOI'])[2]
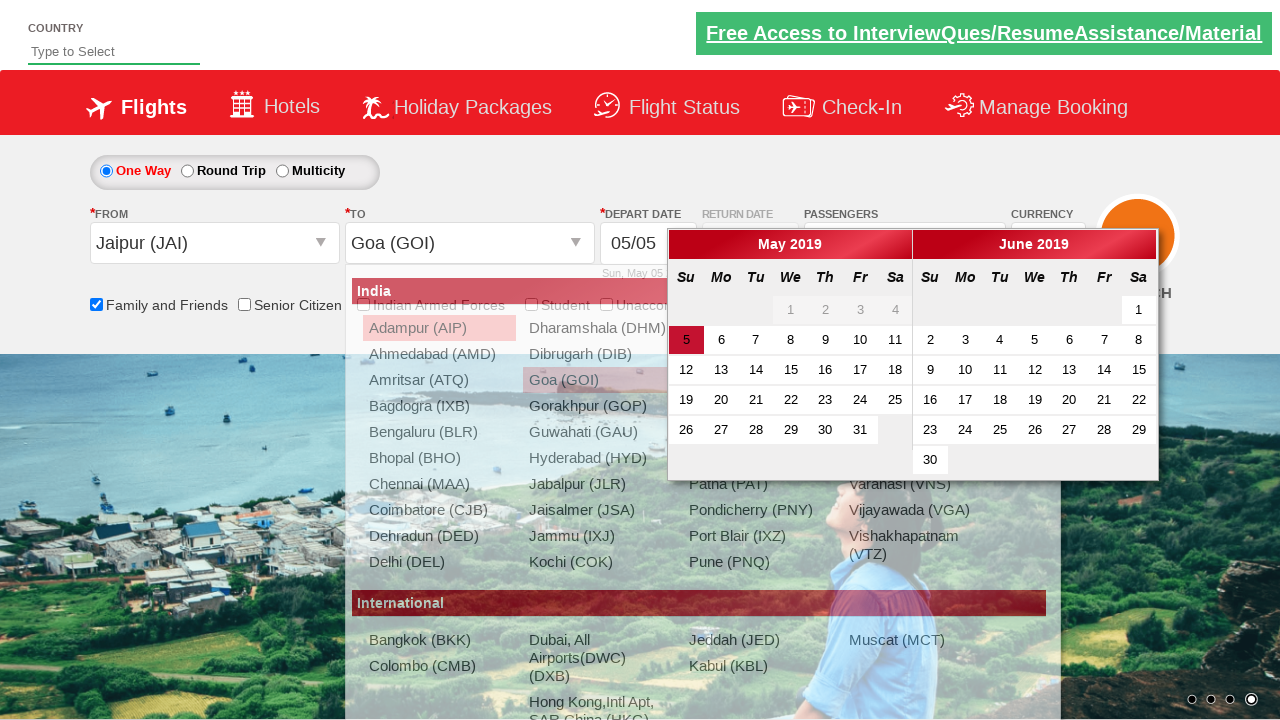

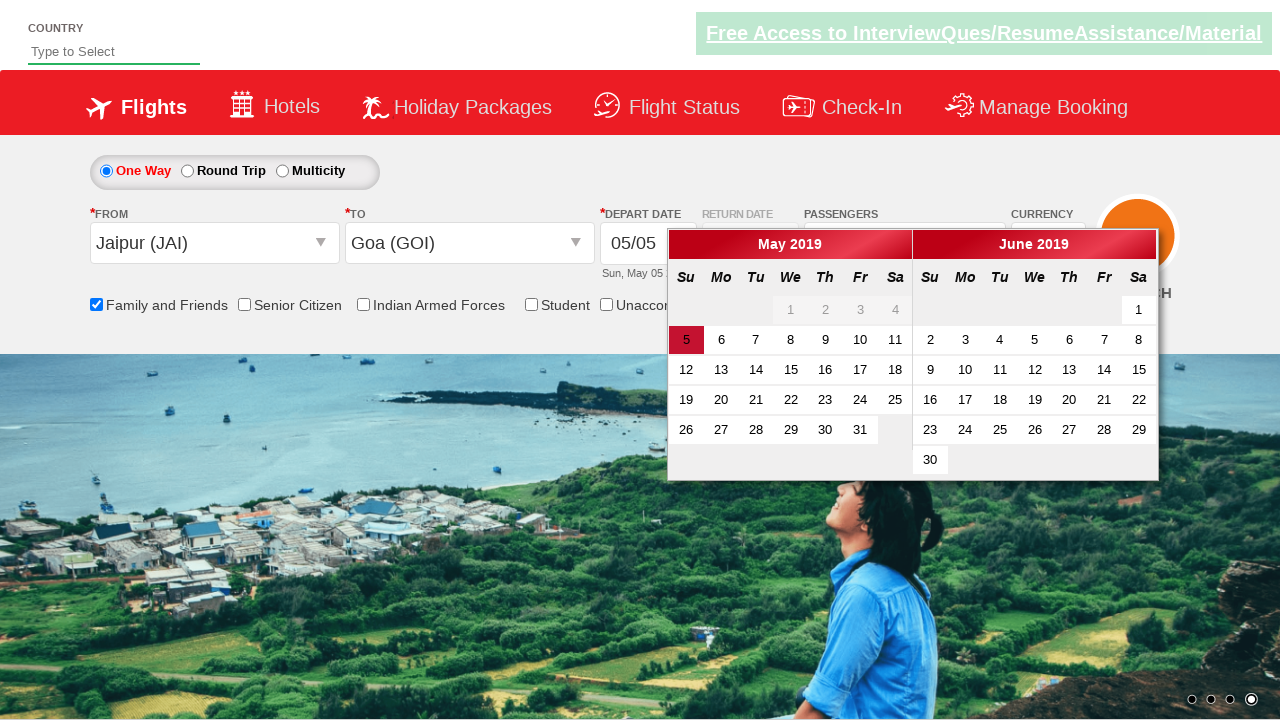